Tests clicking a dynamic link that opens a new tab

Starting URL: https://demoqa.com/links

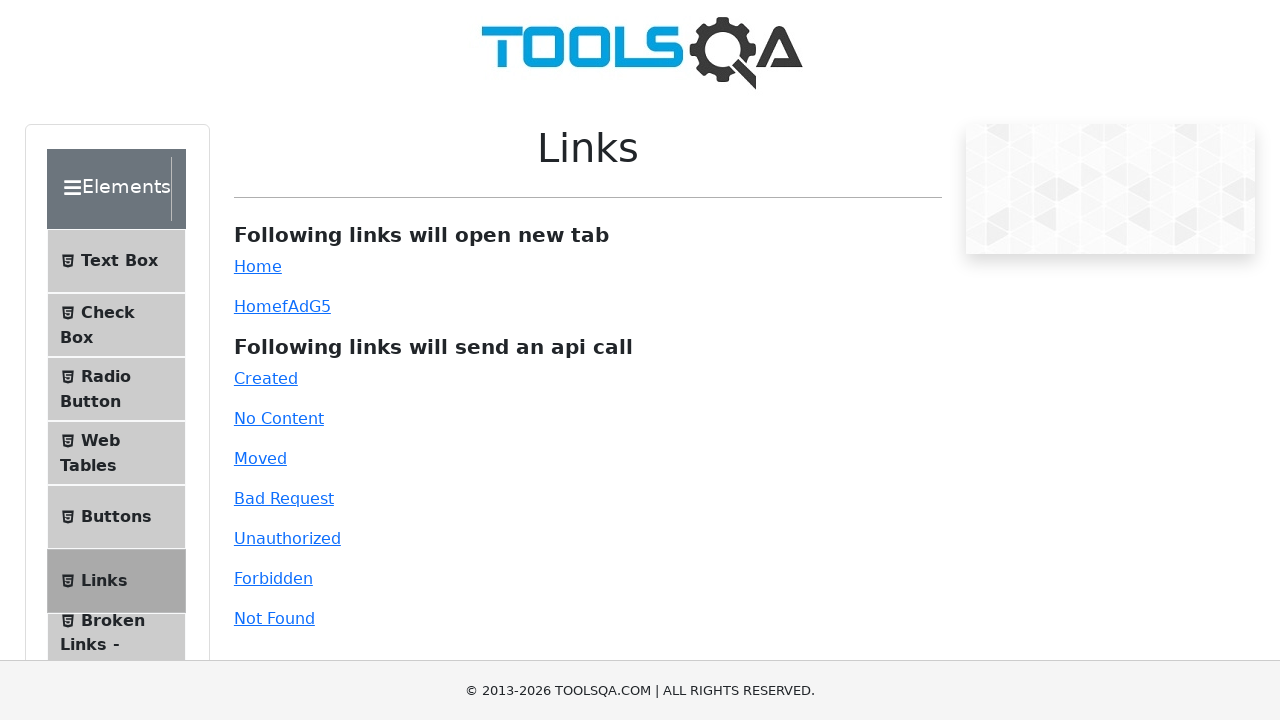

Clicked dynamic link that opens in new tab at (258, 306) on #dynamicLink
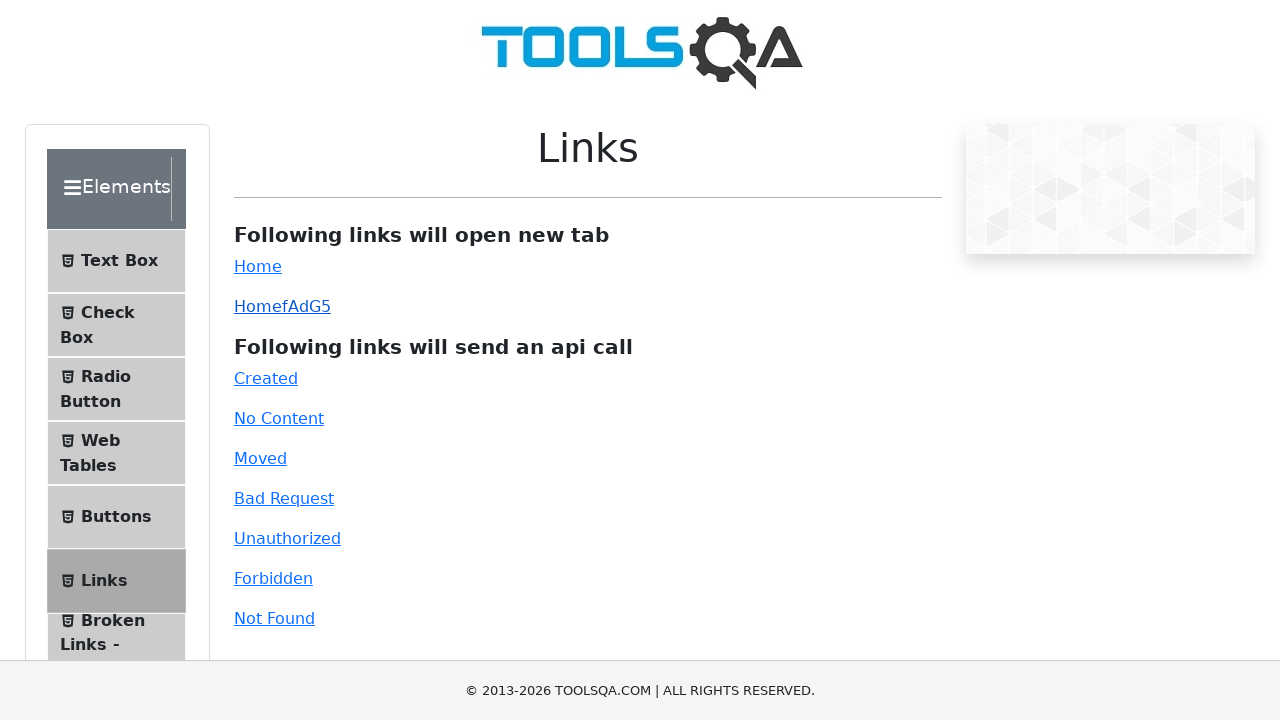

New page object obtained from expected page context
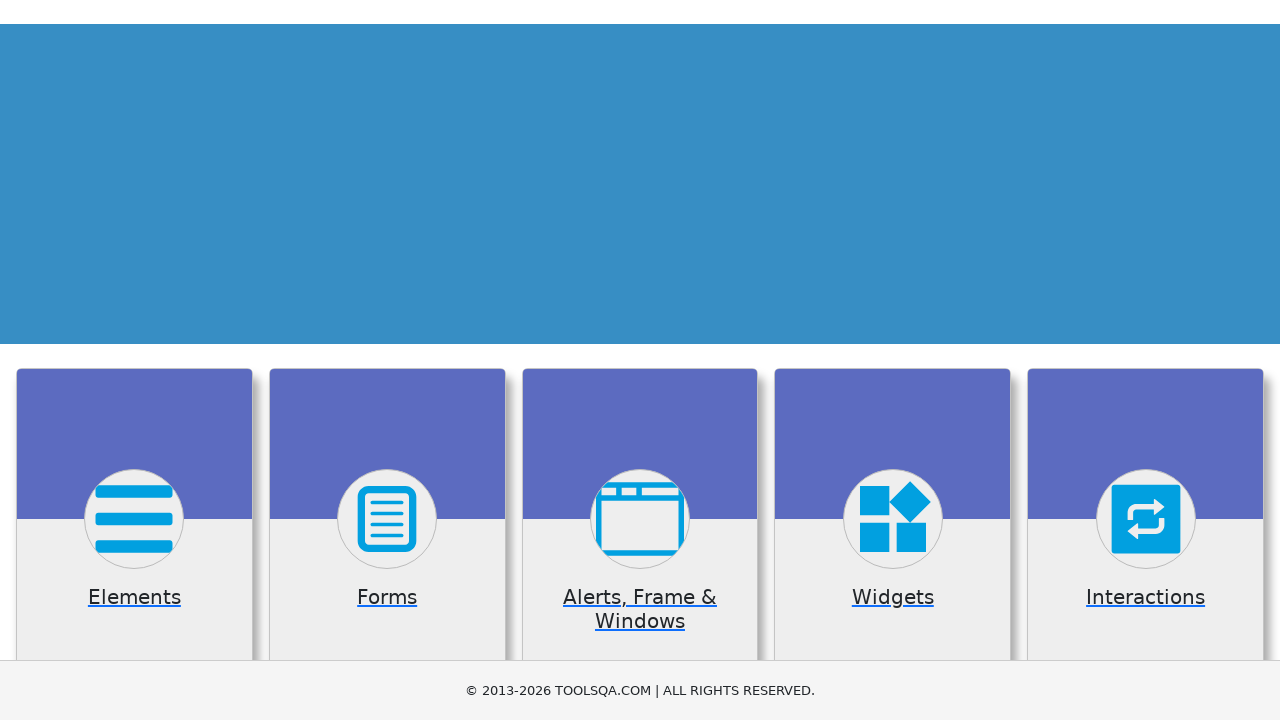

New page loaded successfully
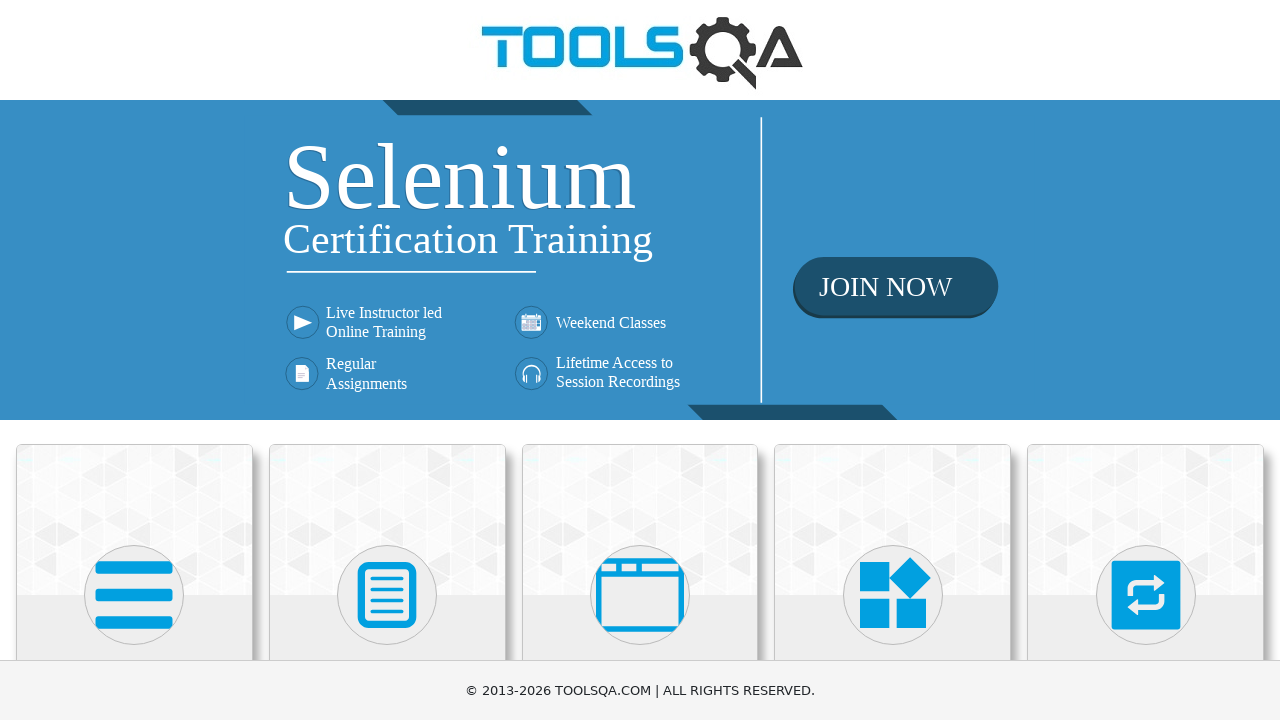

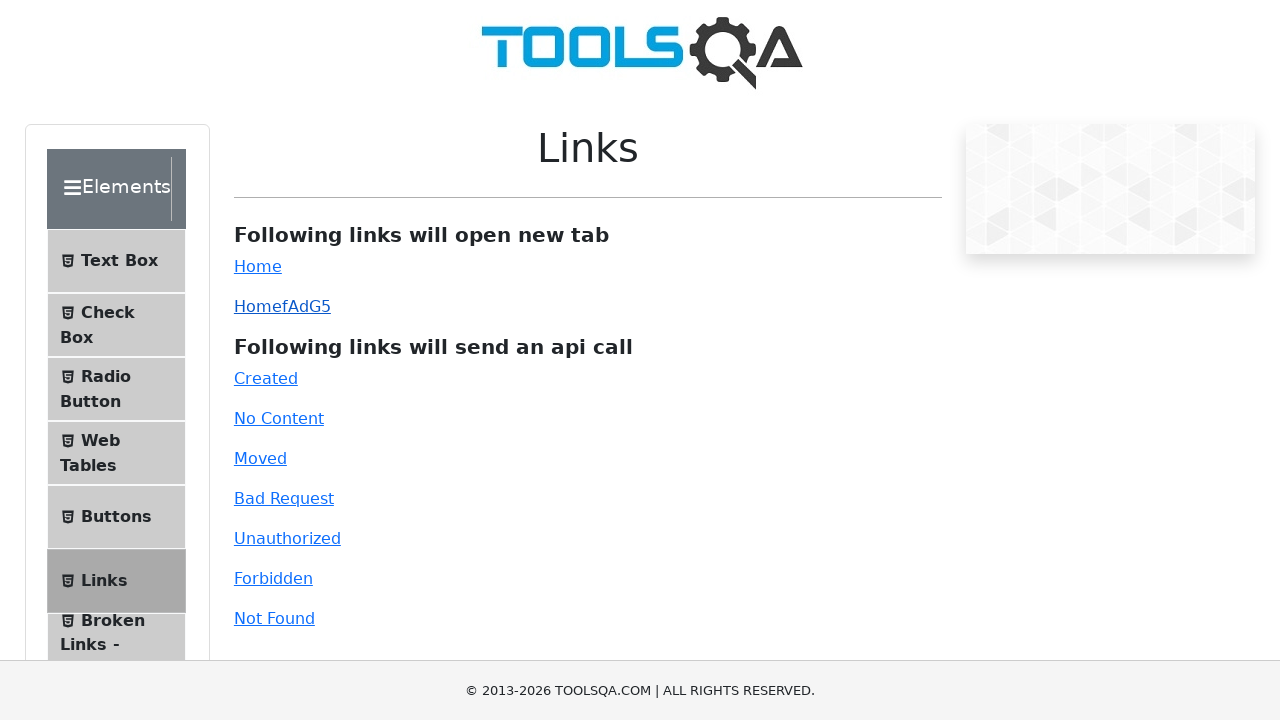